Tests dropdown selection functionality by selecting options using different methods (visible text, value, and index)

Starting URL: http://the-internet.herokuapp.com/dropdown

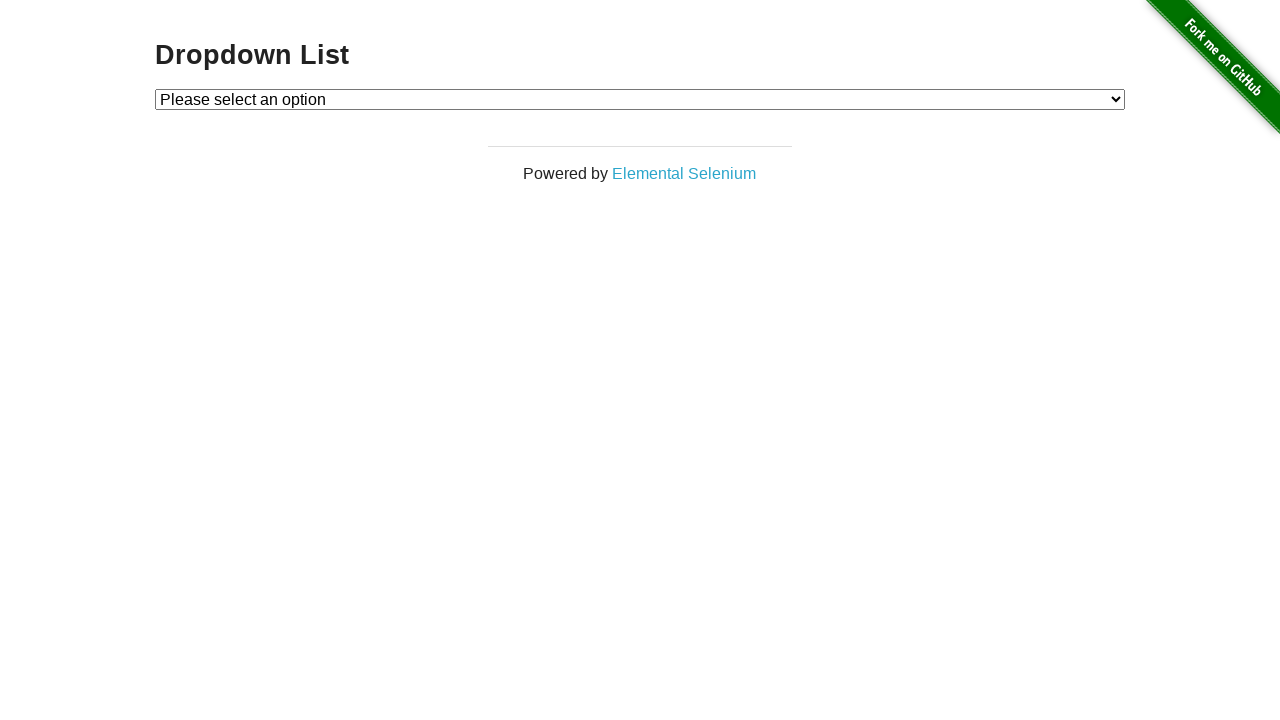

Navigated to dropdown test page
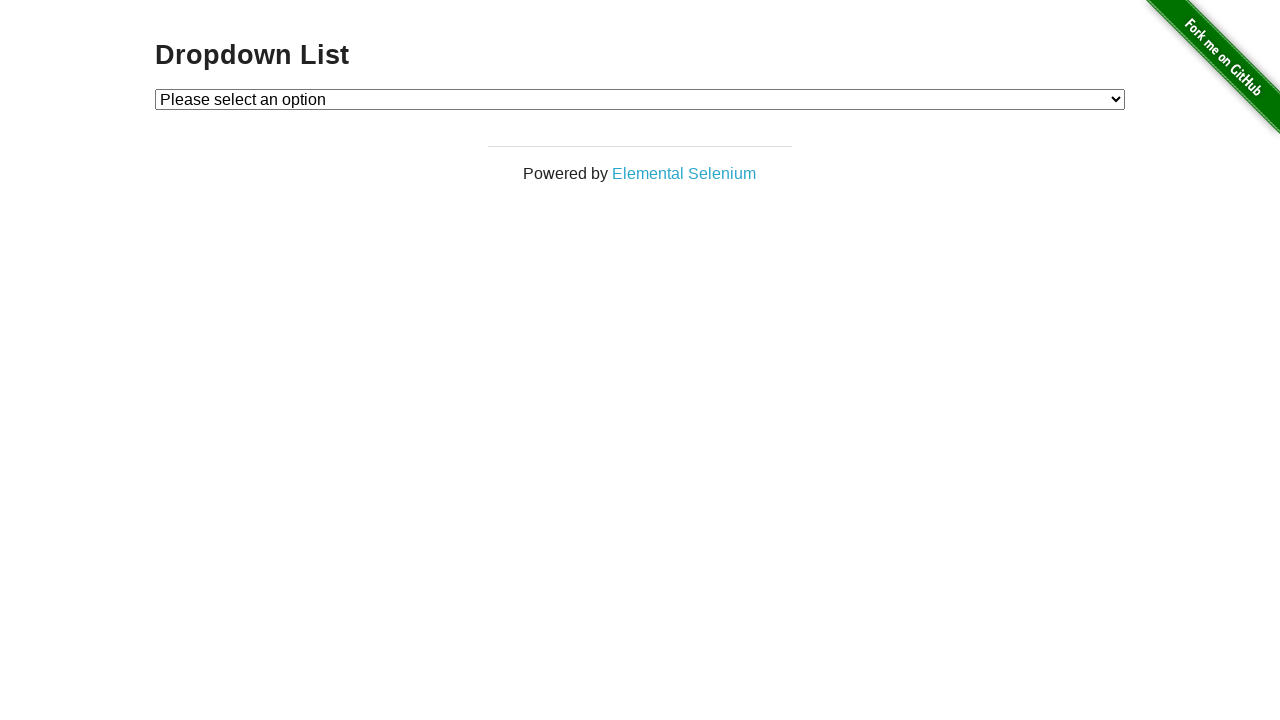

Selected 'Option 1' by visible text on #dropdown
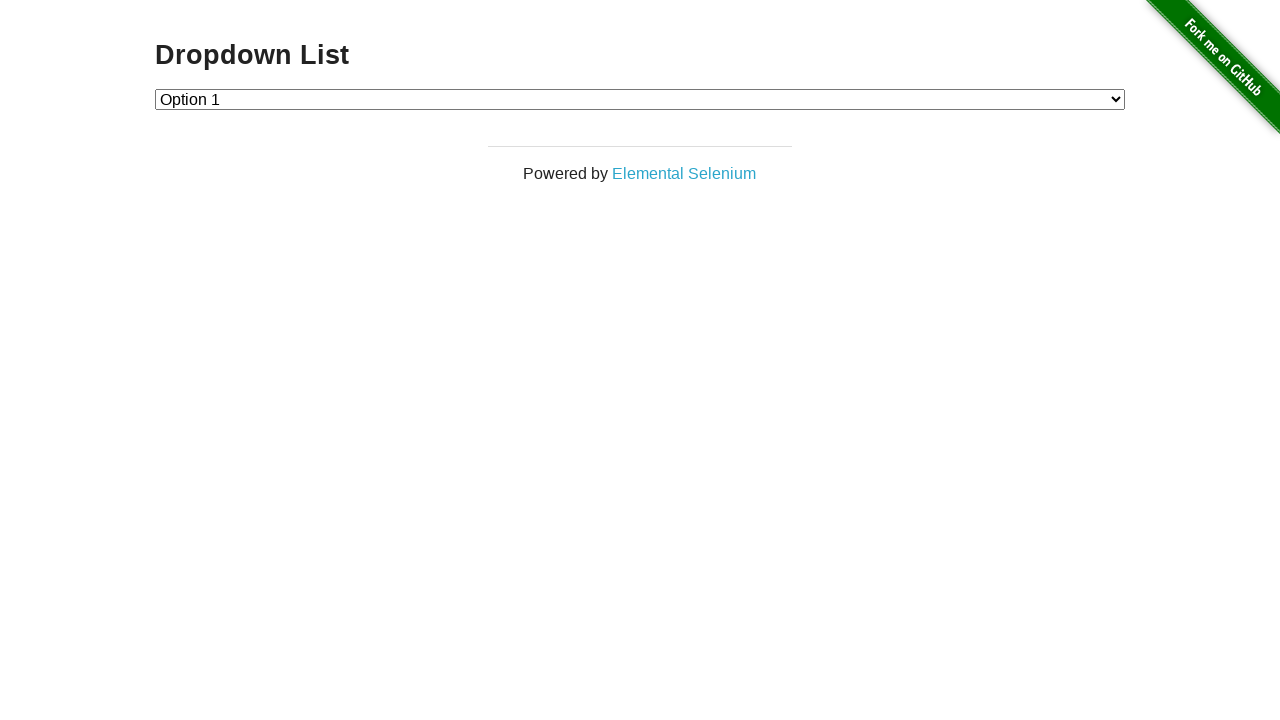

Selected option with value '2' on #dropdown
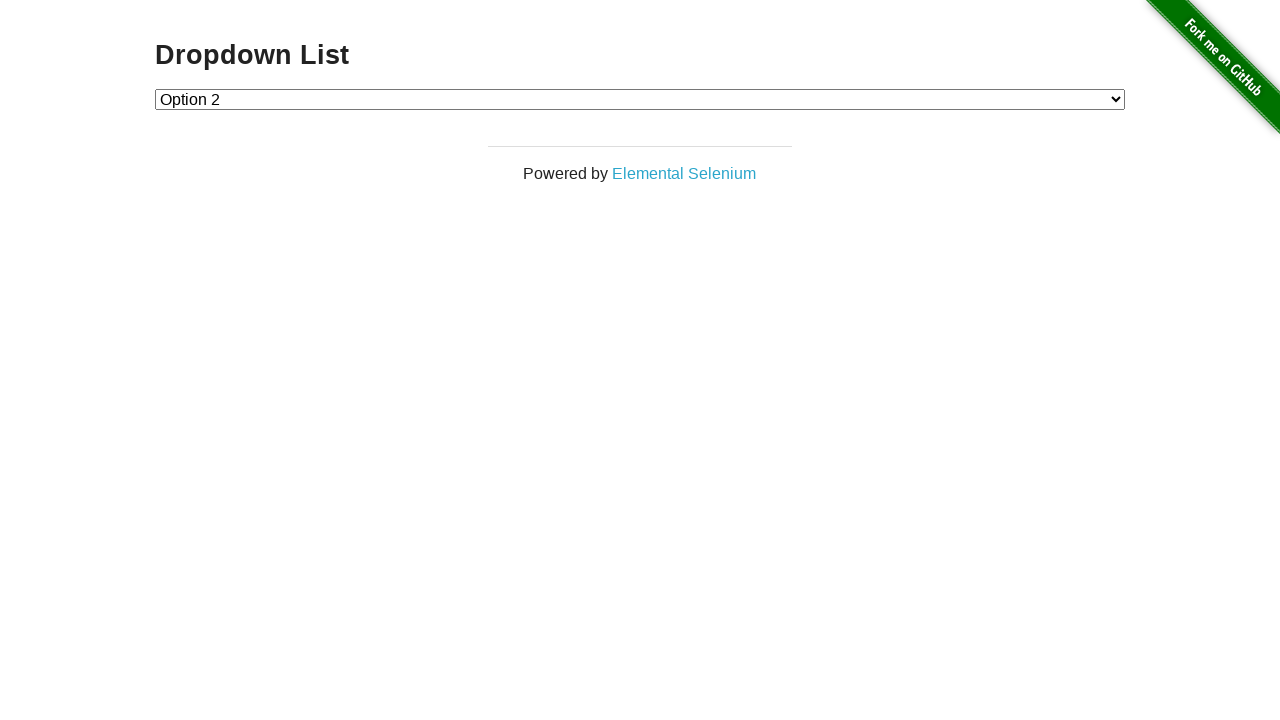

Selected option by index 1 on #dropdown
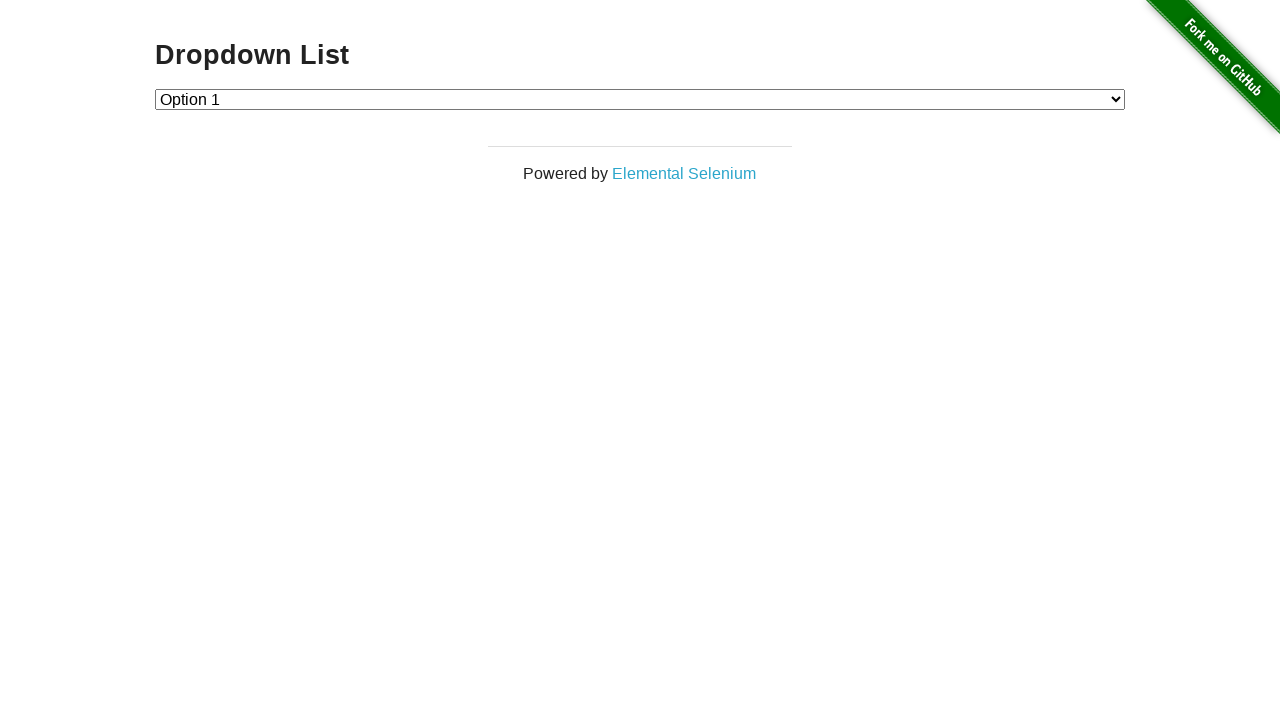

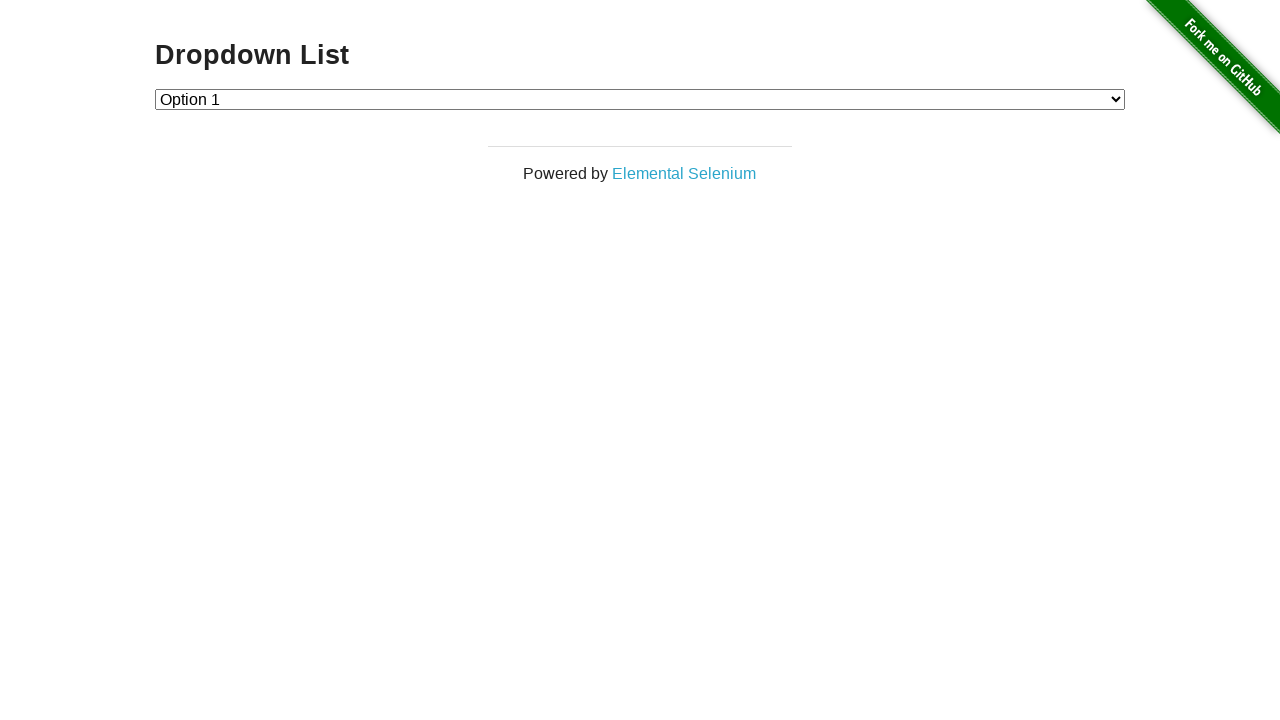